Navigates to a data reports page, clicks on a download link, and uses keyboard navigation to handle the download dialog

Starting URL: https://www.wisdomaxis.com/technology/software/data/for-reports/

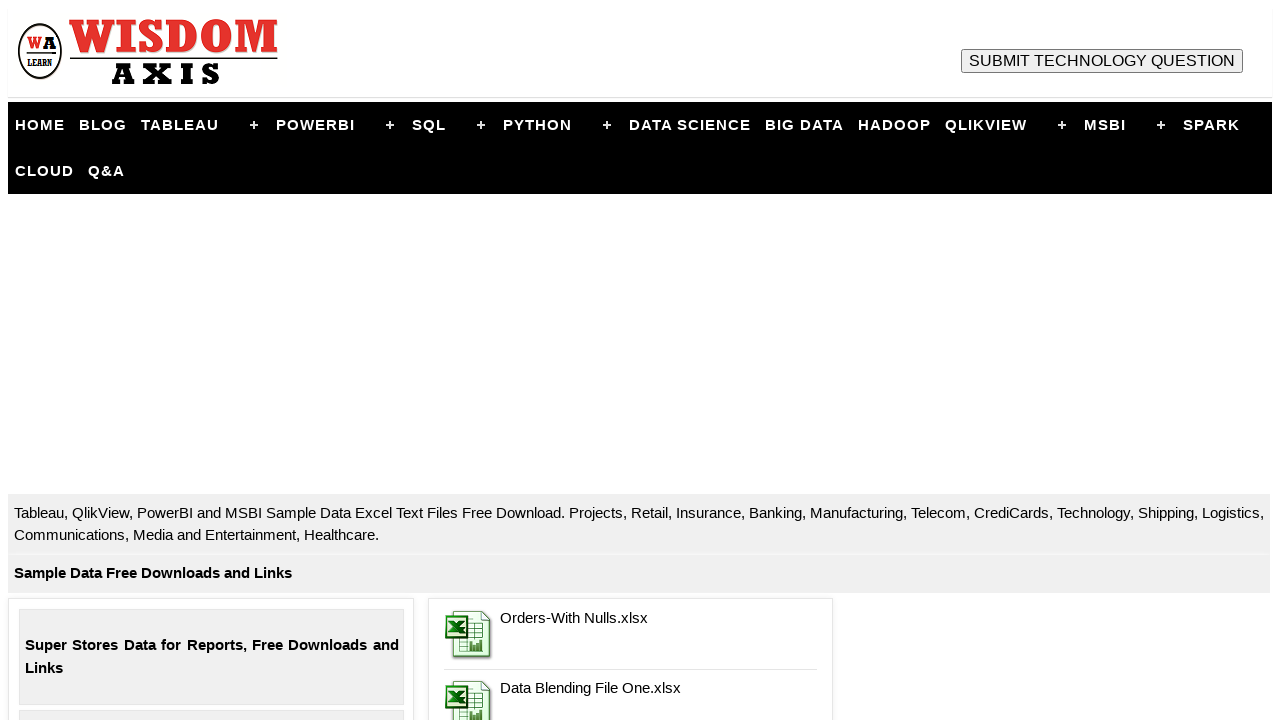

Navigated to data reports page
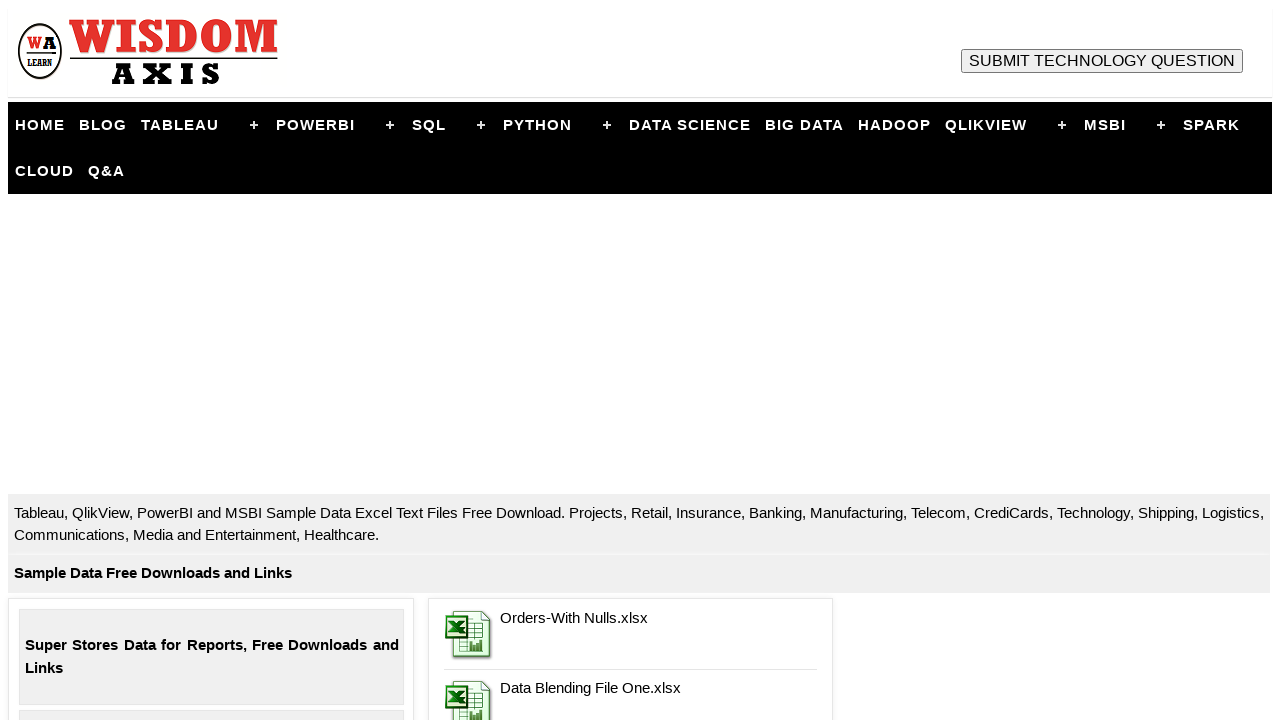

Clicked on download link in grid_4 div at (470, 699) on xpath=//div[@class='grid_4']//a[2]
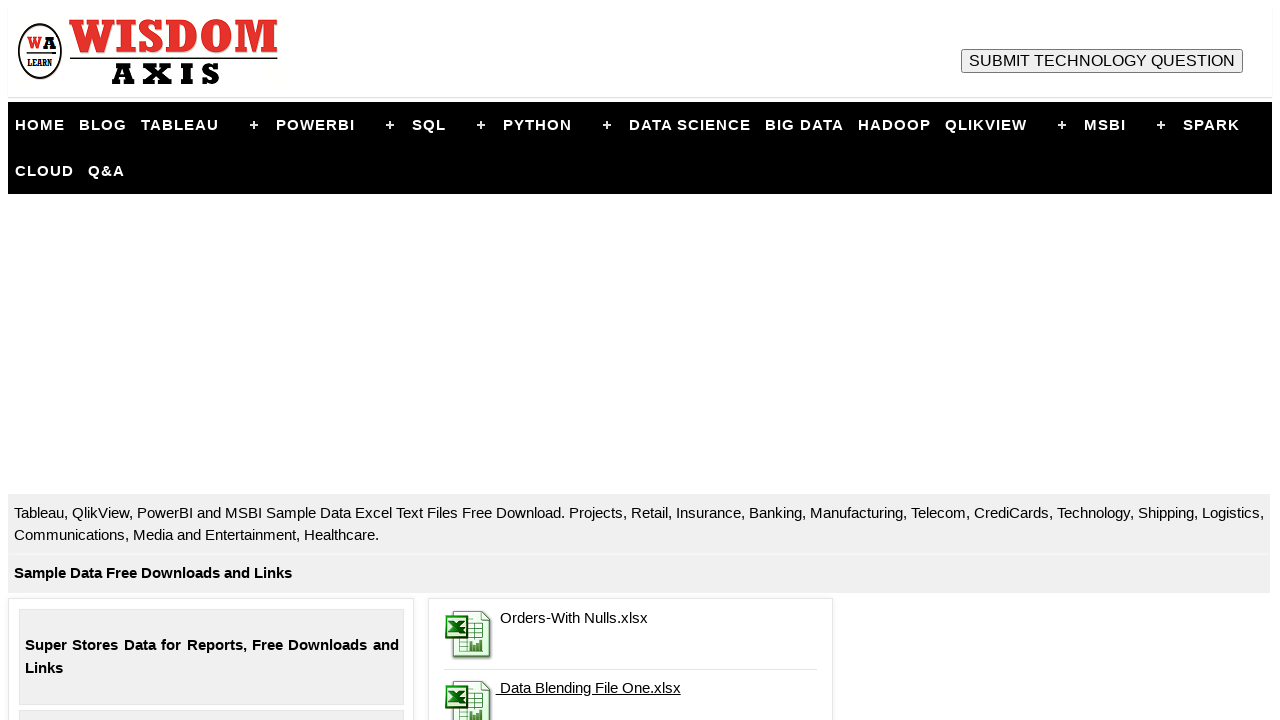

Waited for download dialog to appear
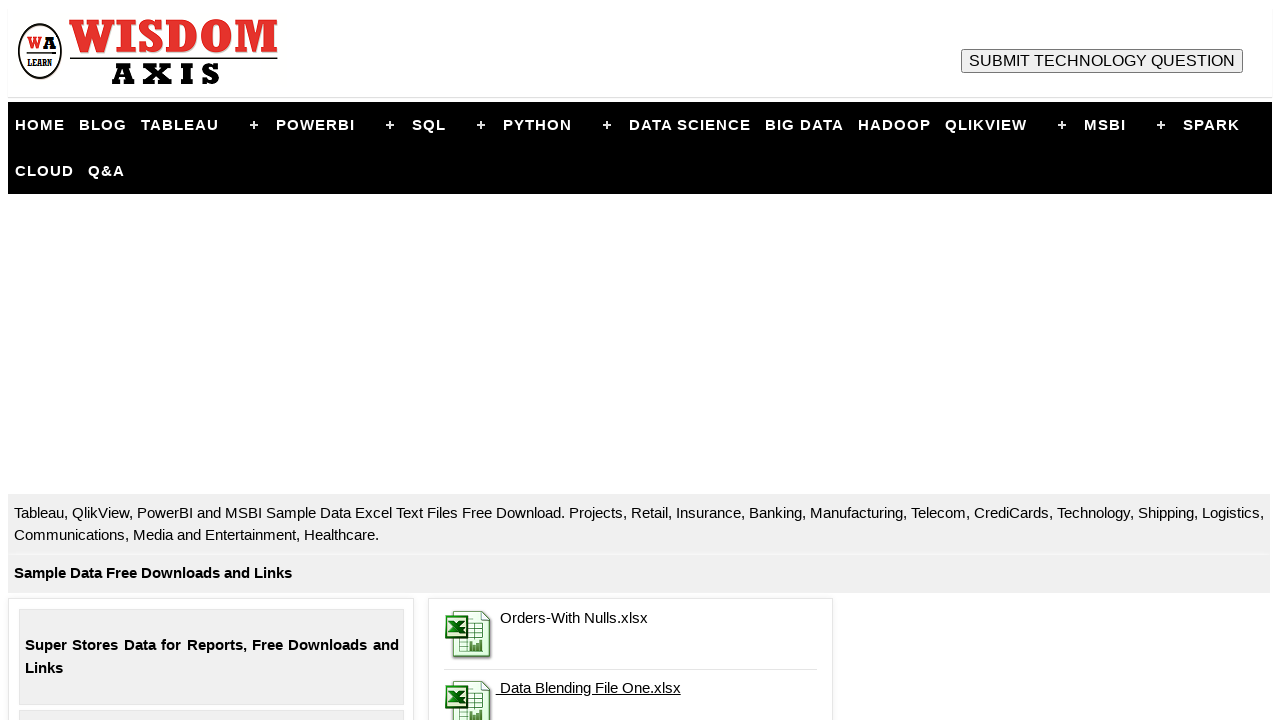

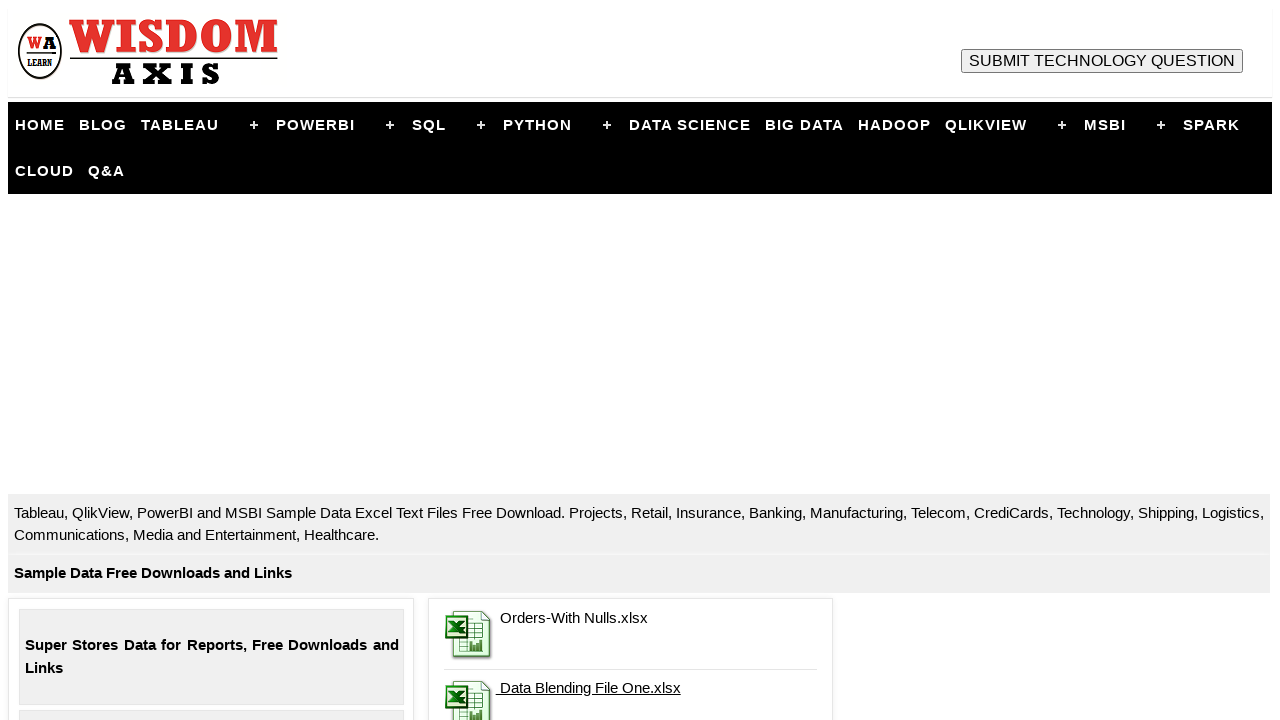